Tests drag and drop functionality using mouse actions by dragging Draggable 1 element to the drop zone

Starting URL: https://www.lambdatest.com/selenium-playground/drag-and-drop-demo

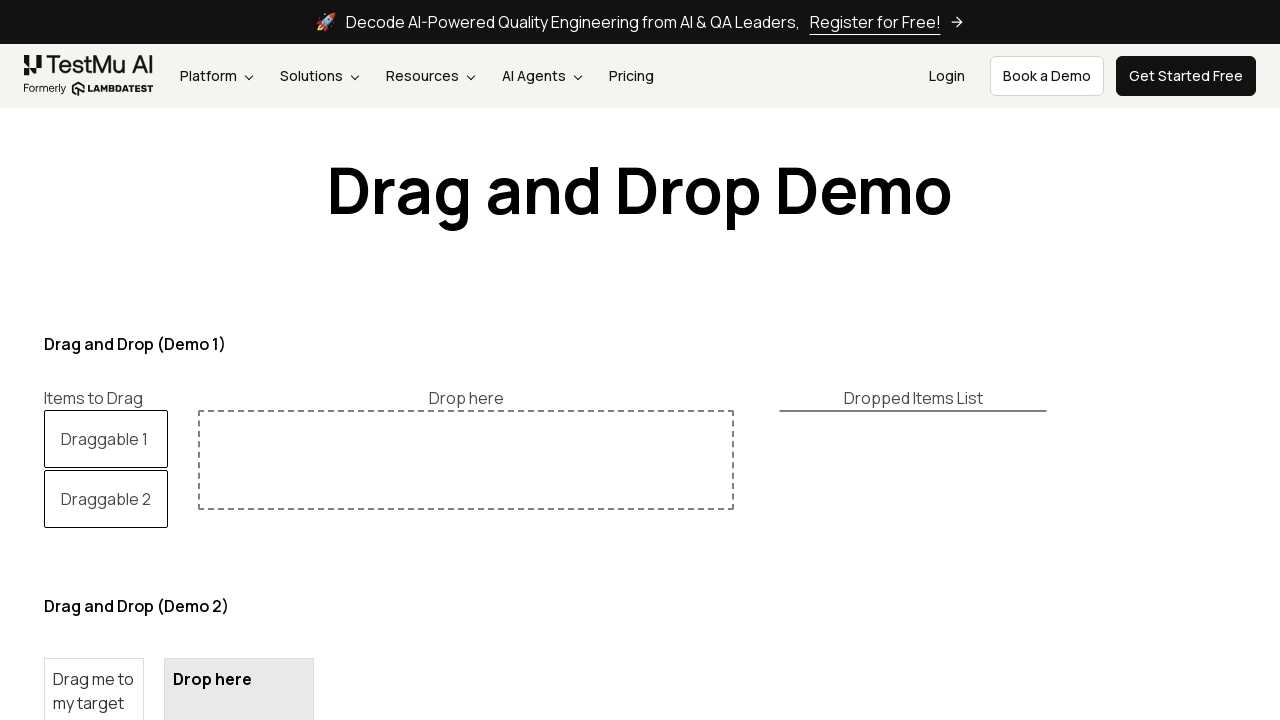

Located Draggable 1 element
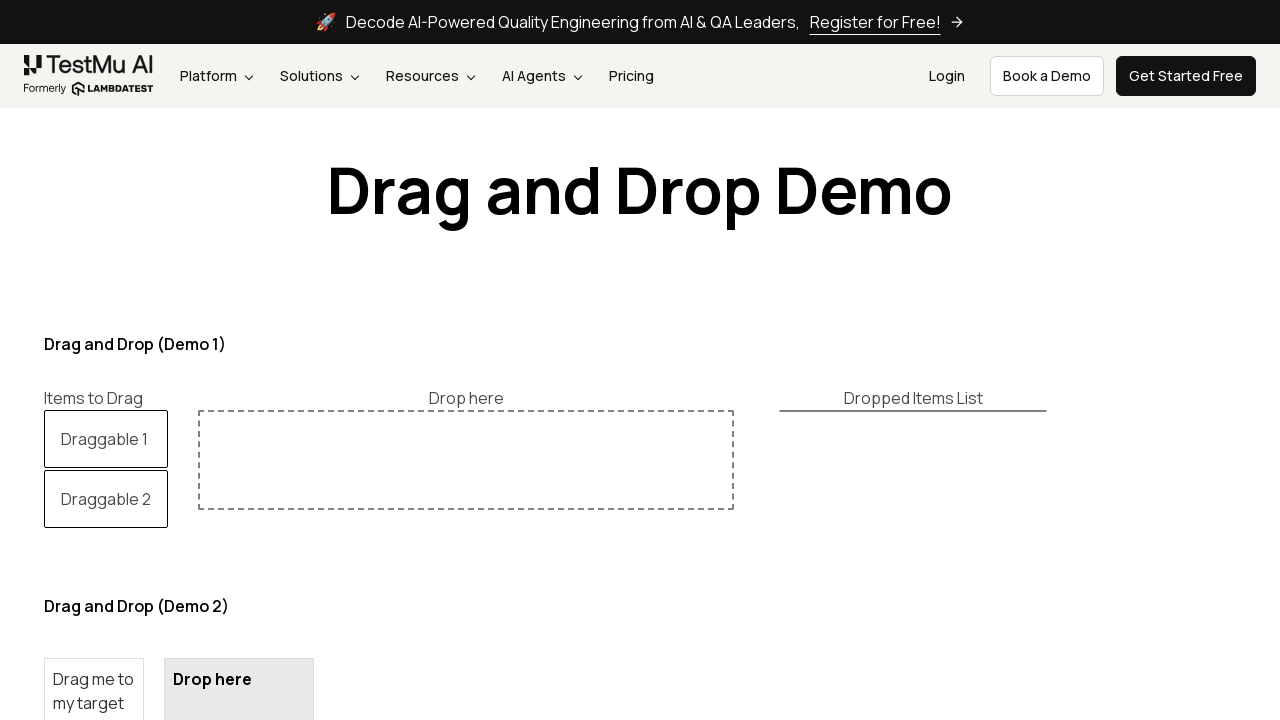

Located drop zone element
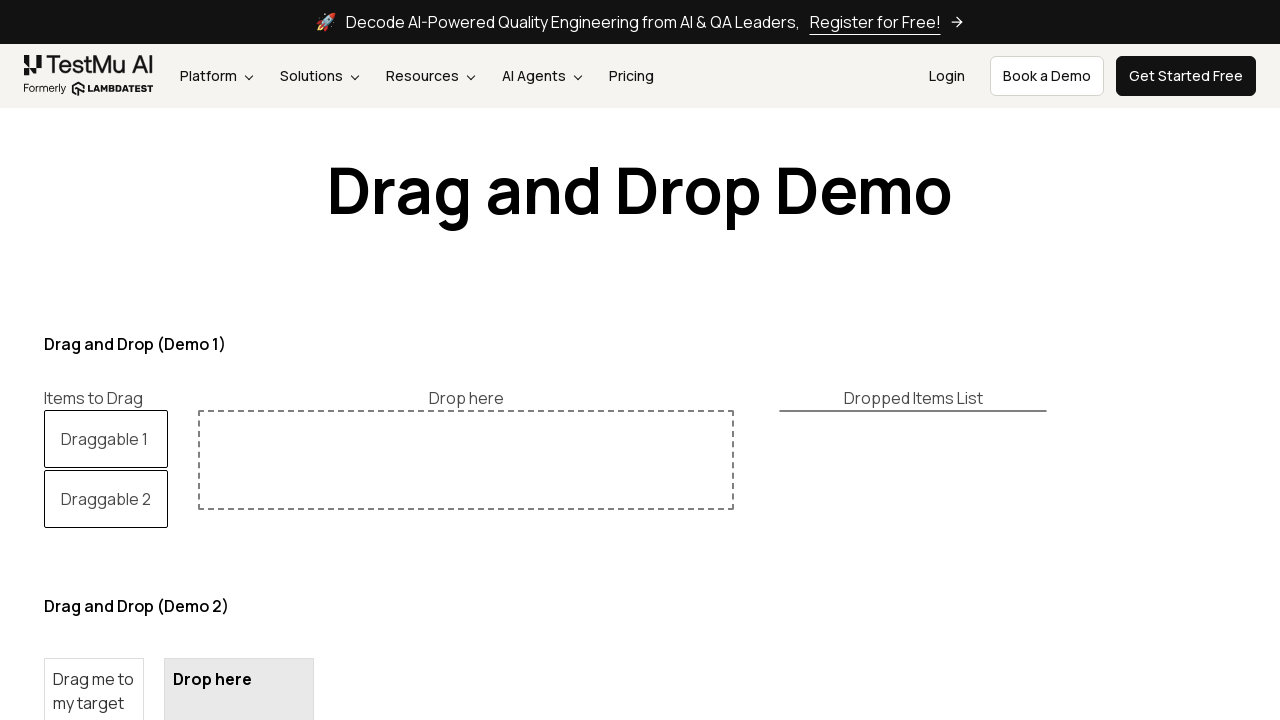

Dragged Draggable 1 to drop zone at (466, 460)
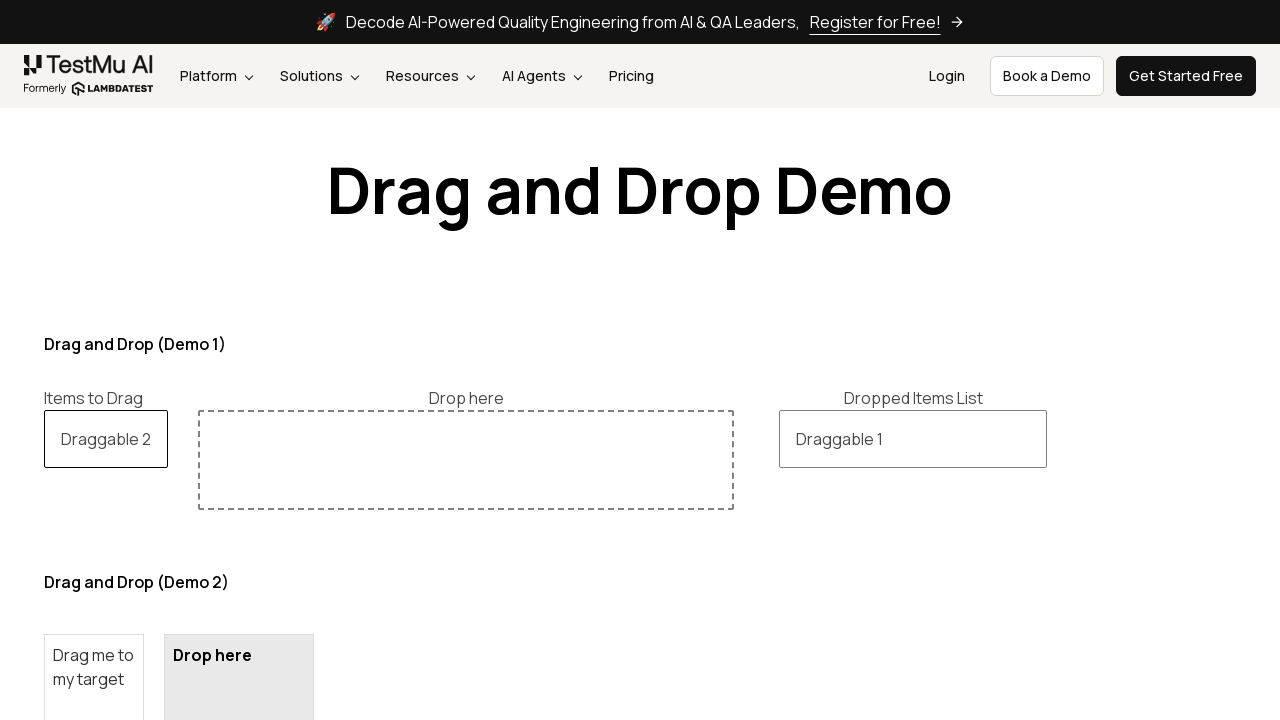

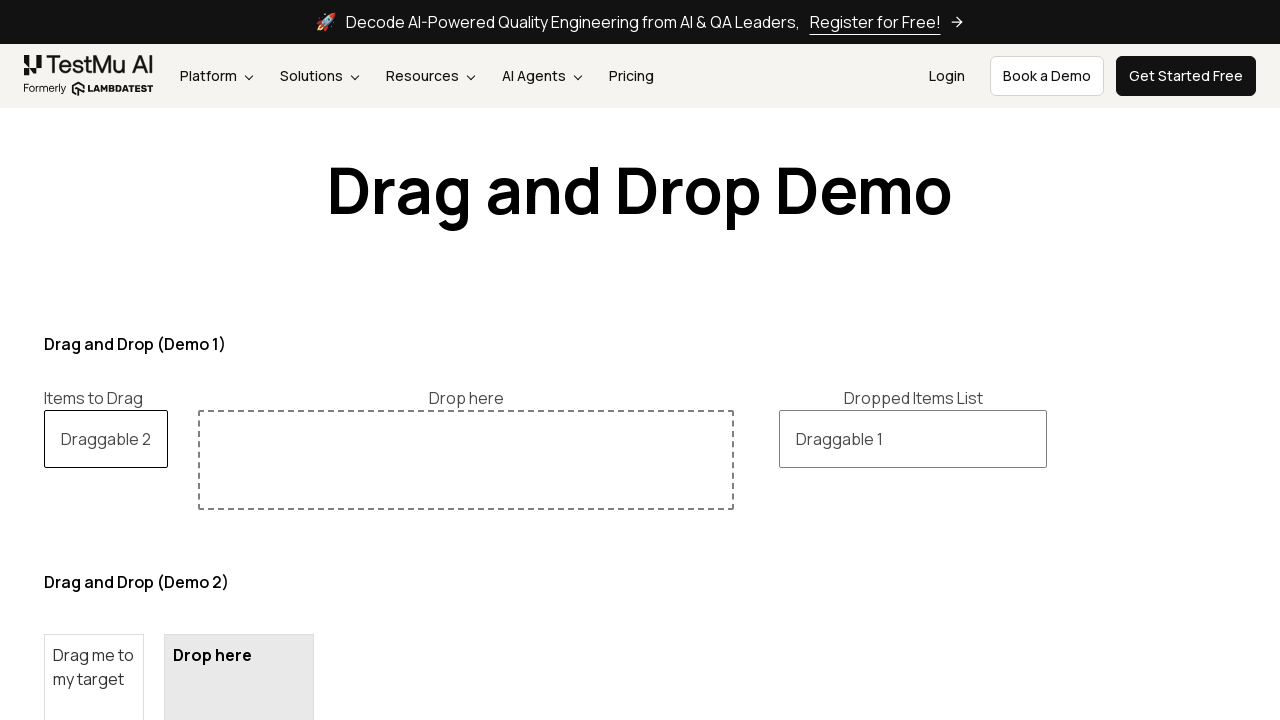